Tests a registration form by filling in required fields (first name, last name, email) and submitting, then verifies the success message is displayed.

Starting URL: http://suninjuly.github.io/registration1.html

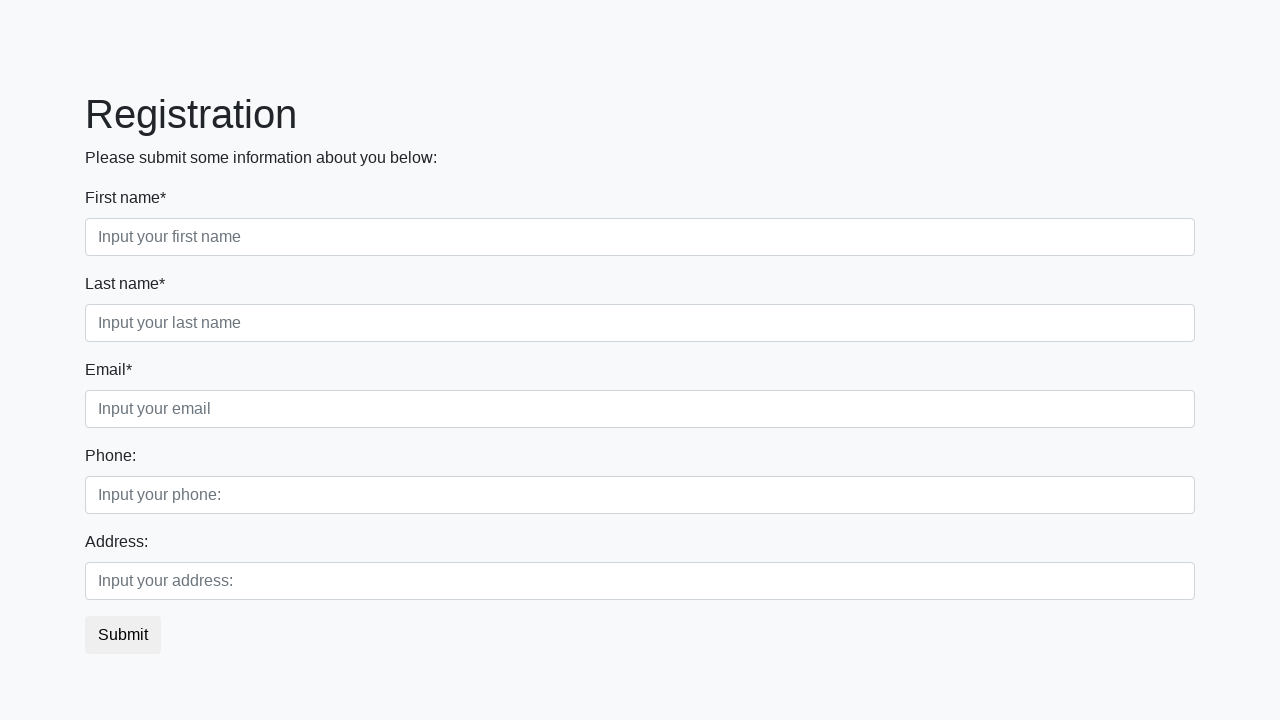

Filled first name field with 'Alexey' on //div[@class="first_block"]//input[@class="form-control first"]
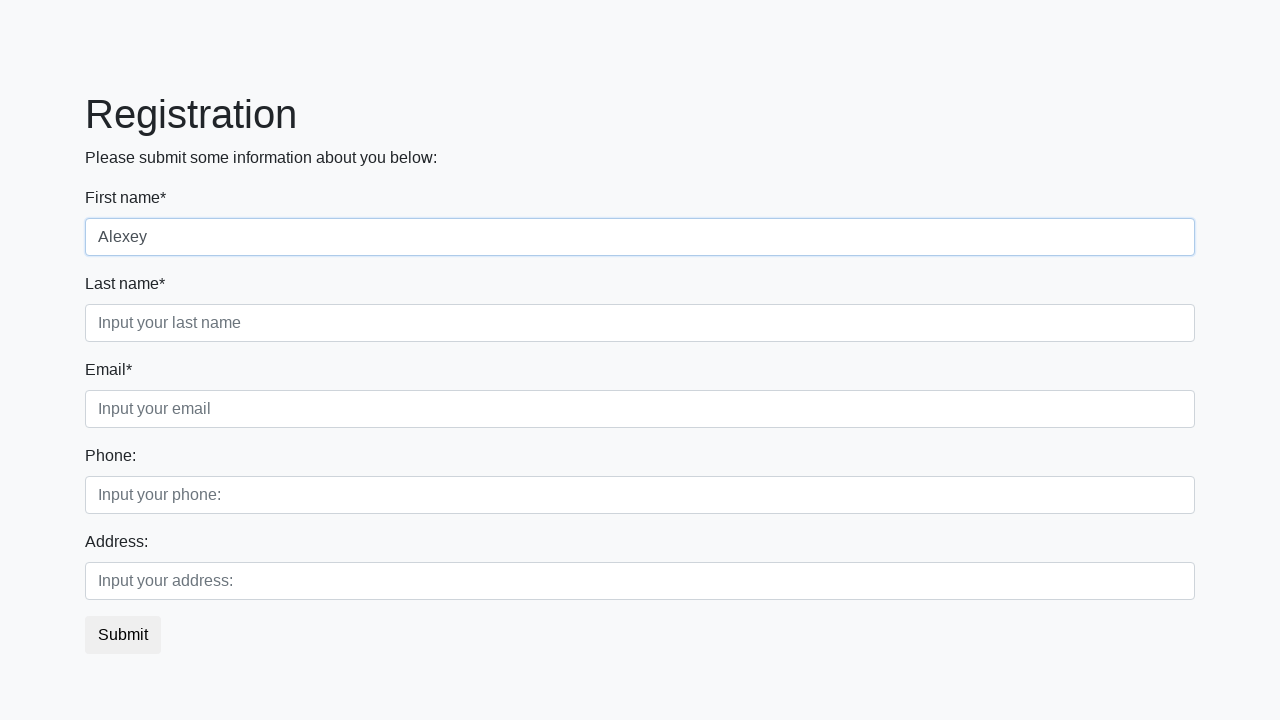

Filled last name field with 'Petrov' on //div[@class="first_block"]//input[@class="form-control second"]
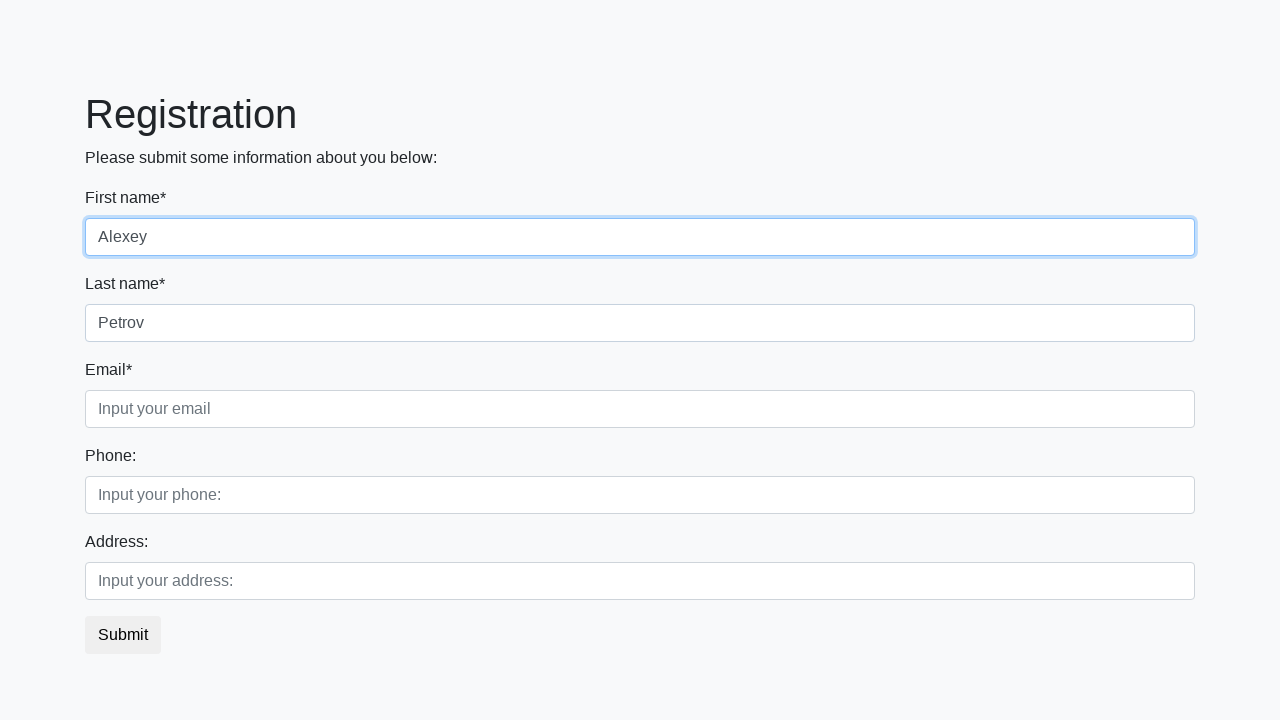

Filled email field with 'testuser@example.com' on //div[3]/input[@class="form-control third"]
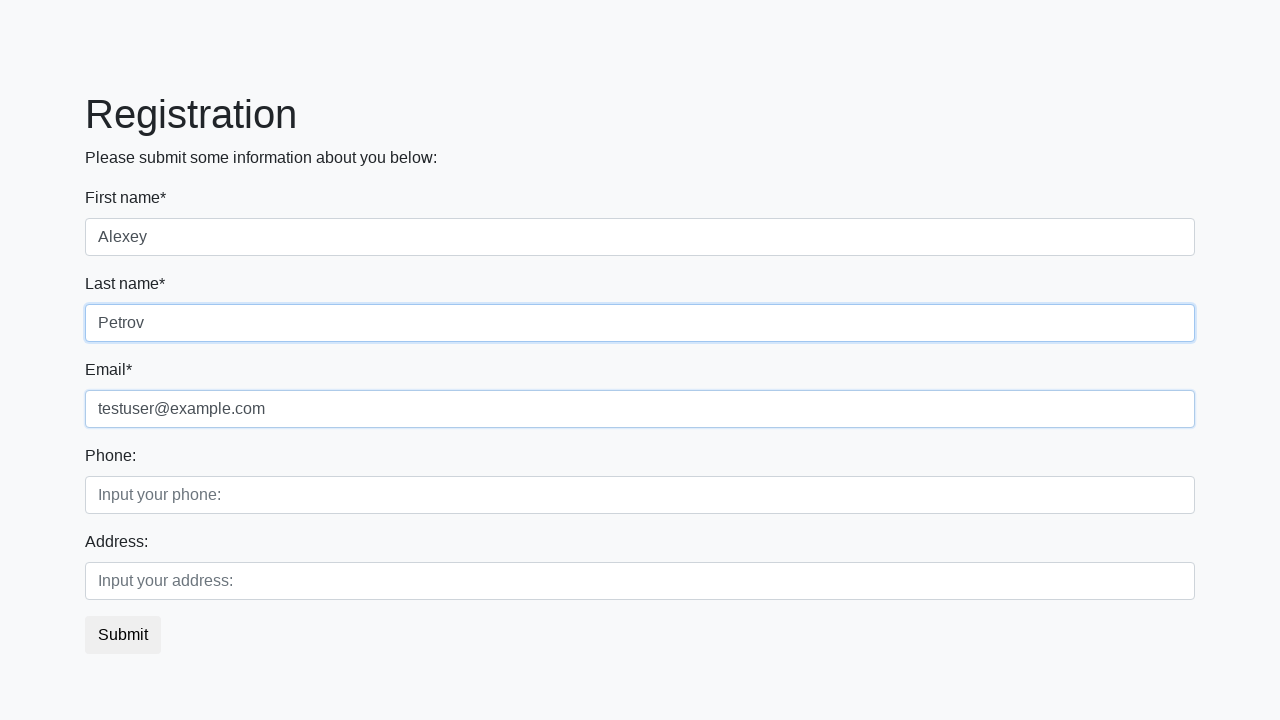

Clicked submit button to register at (123, 635) on button.btn
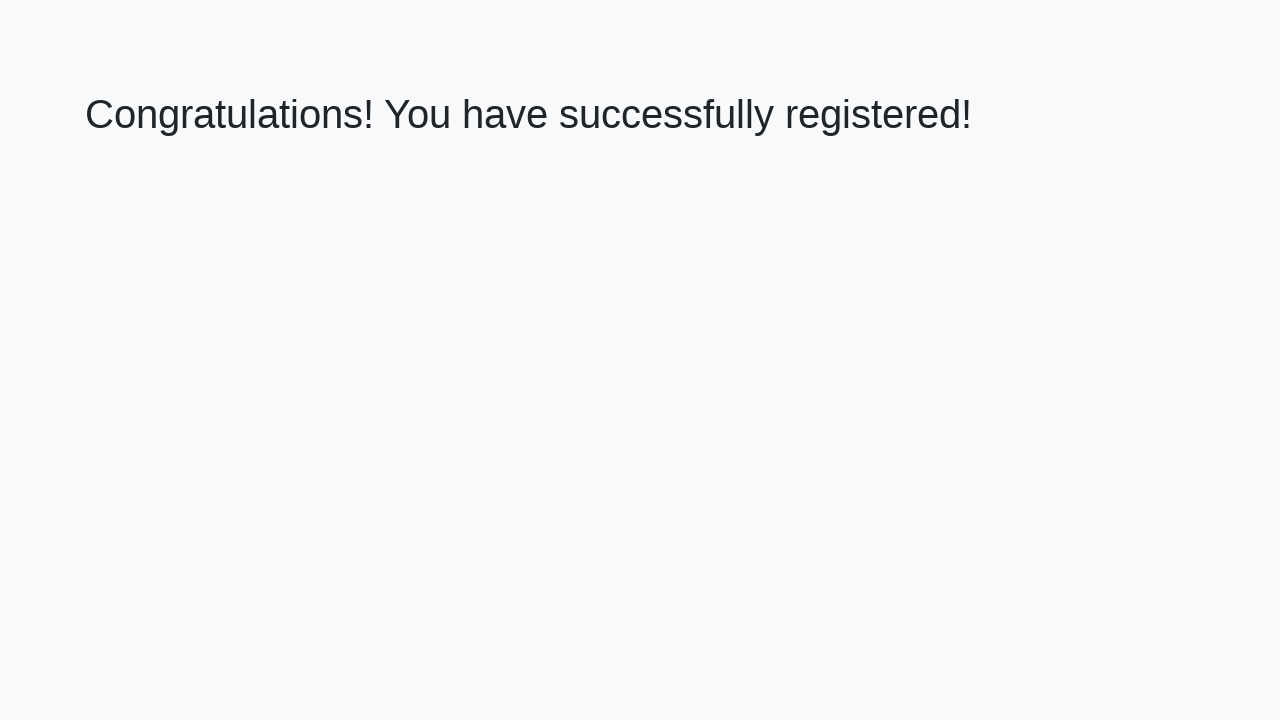

Success message appeared
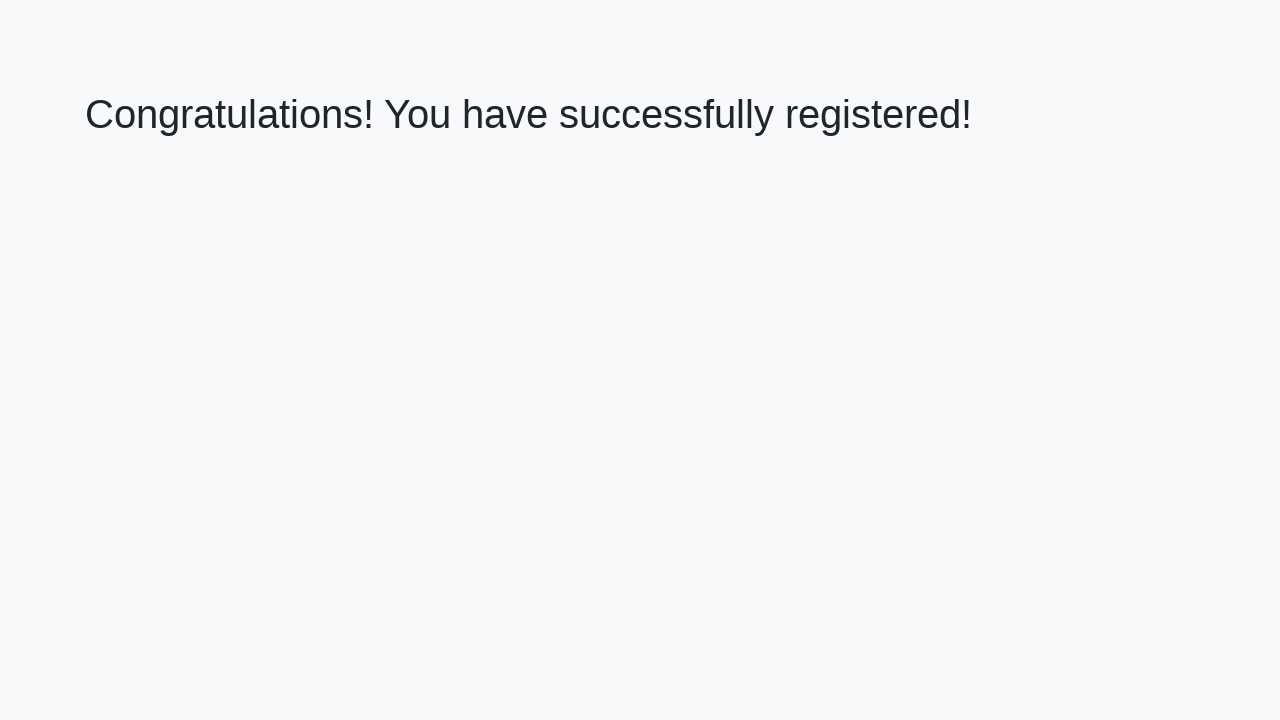

Retrieved success message text: 'Congratulations! You have successfully registered!'
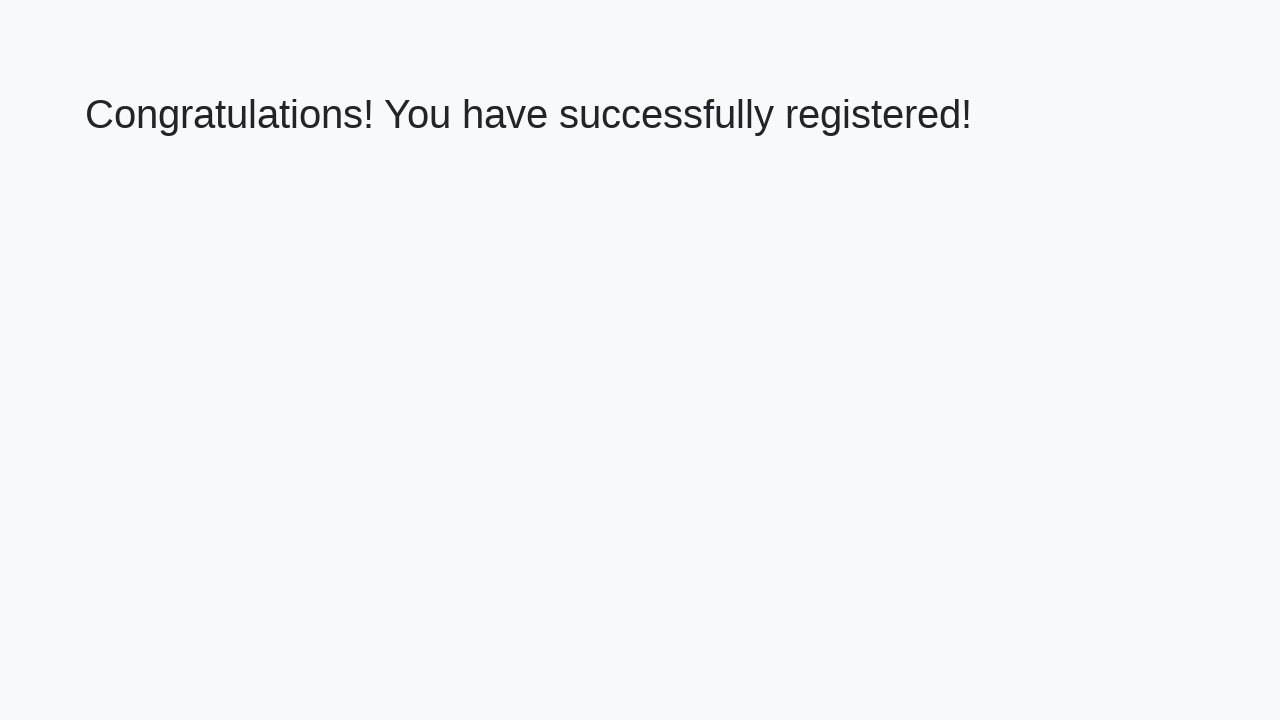

Verified success message matches expected text
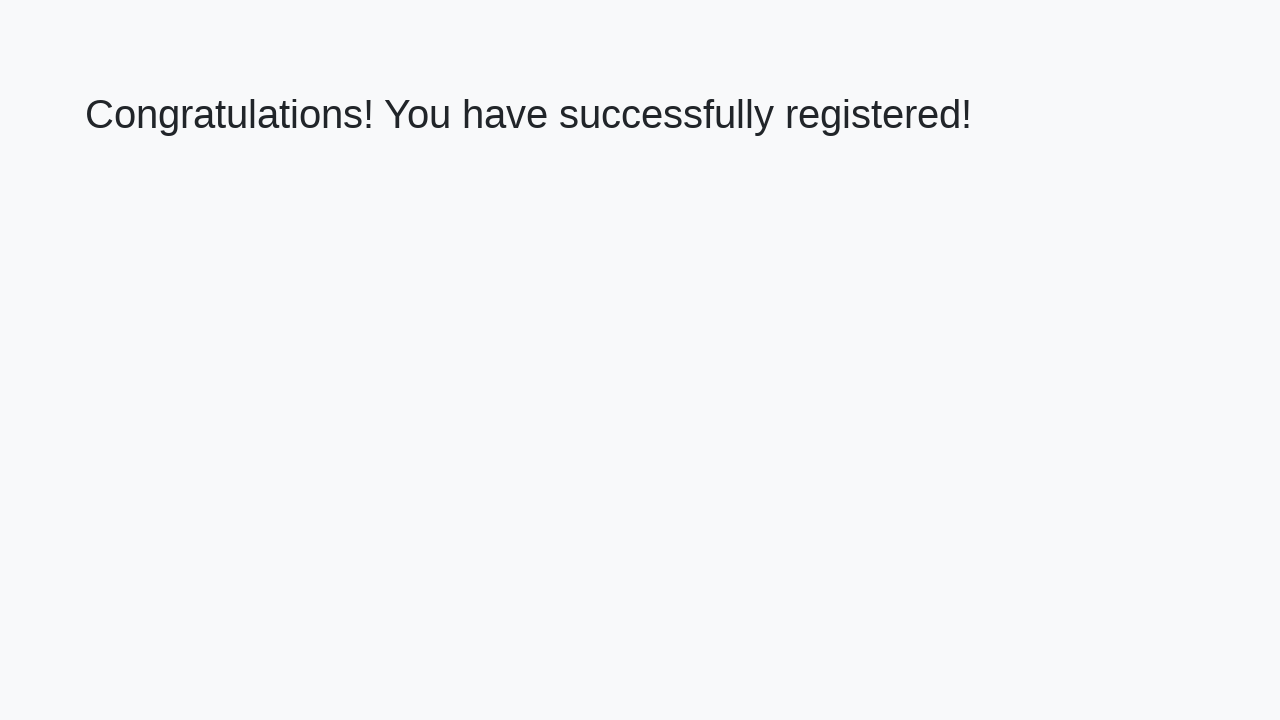

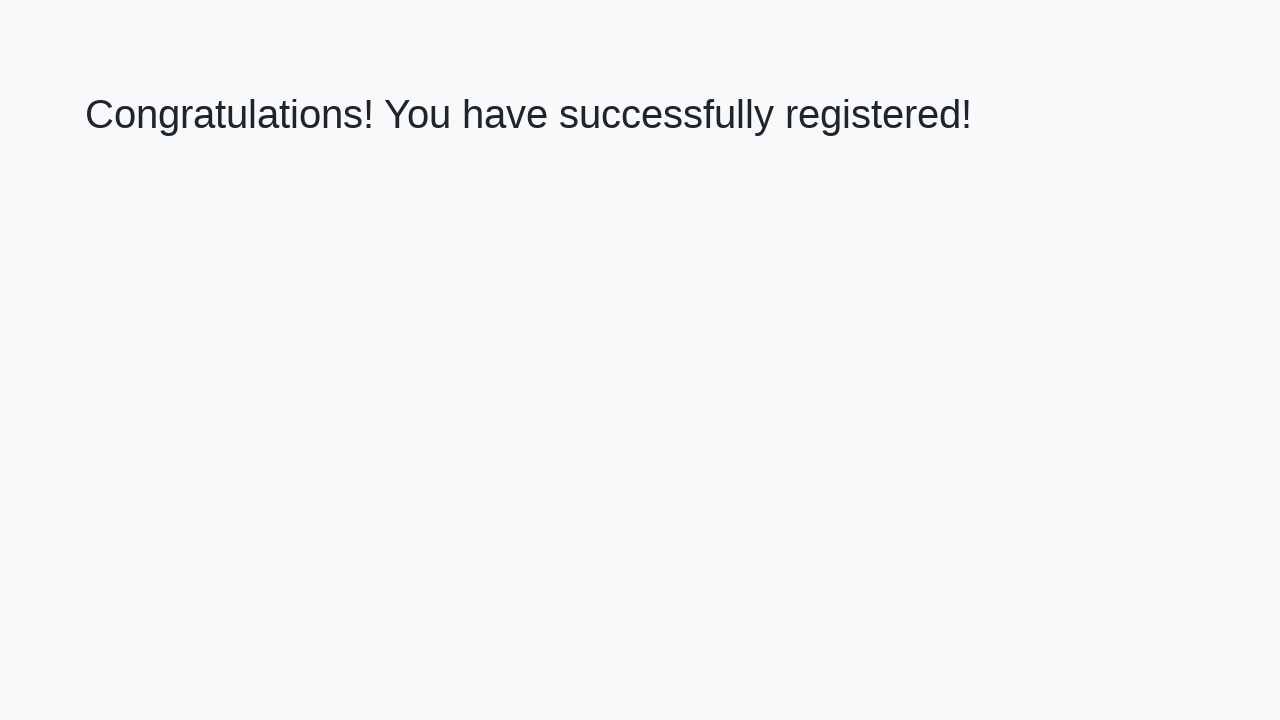